Tests navigation to the Top List menu, then clicks on New Comments in the submenu and verifies the correct page is displayed

Starting URL: https://www.99-bottles-of-beer.net/

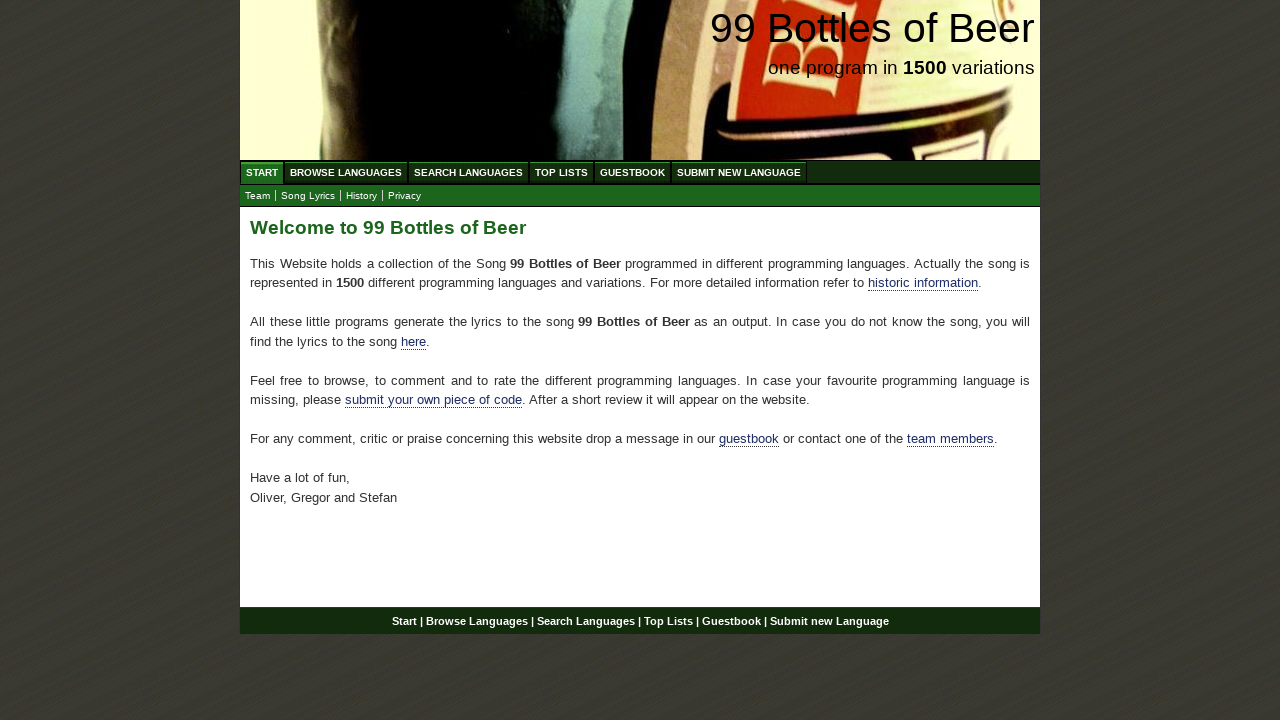

Clicked on Top List menu at (562, 172) on xpath=//div[@id = 'navigation']/ul[@id = 'menu']//li/a[@href = '/toplist.html']
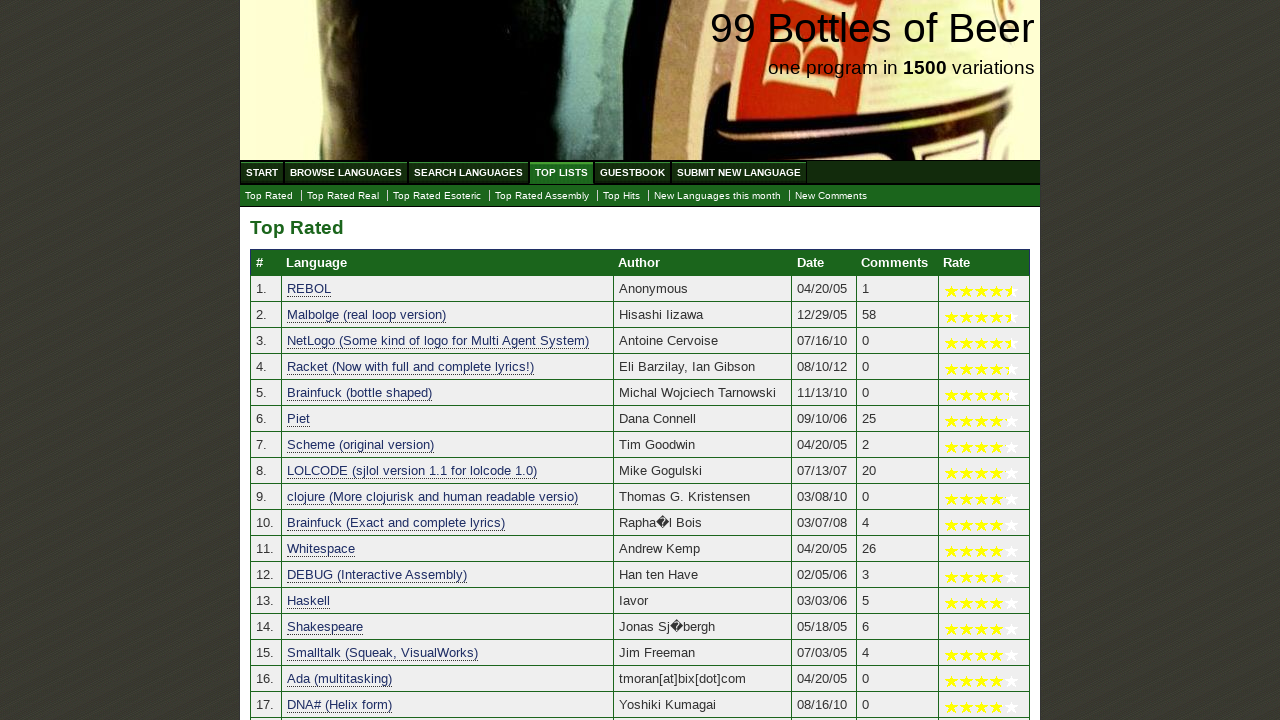

Clicked on New Comments in the submenu at (831, 196) on xpath=//div[@id = 'navigation']/ul[@id = 'submenu']//li/a[@href = './newcomments
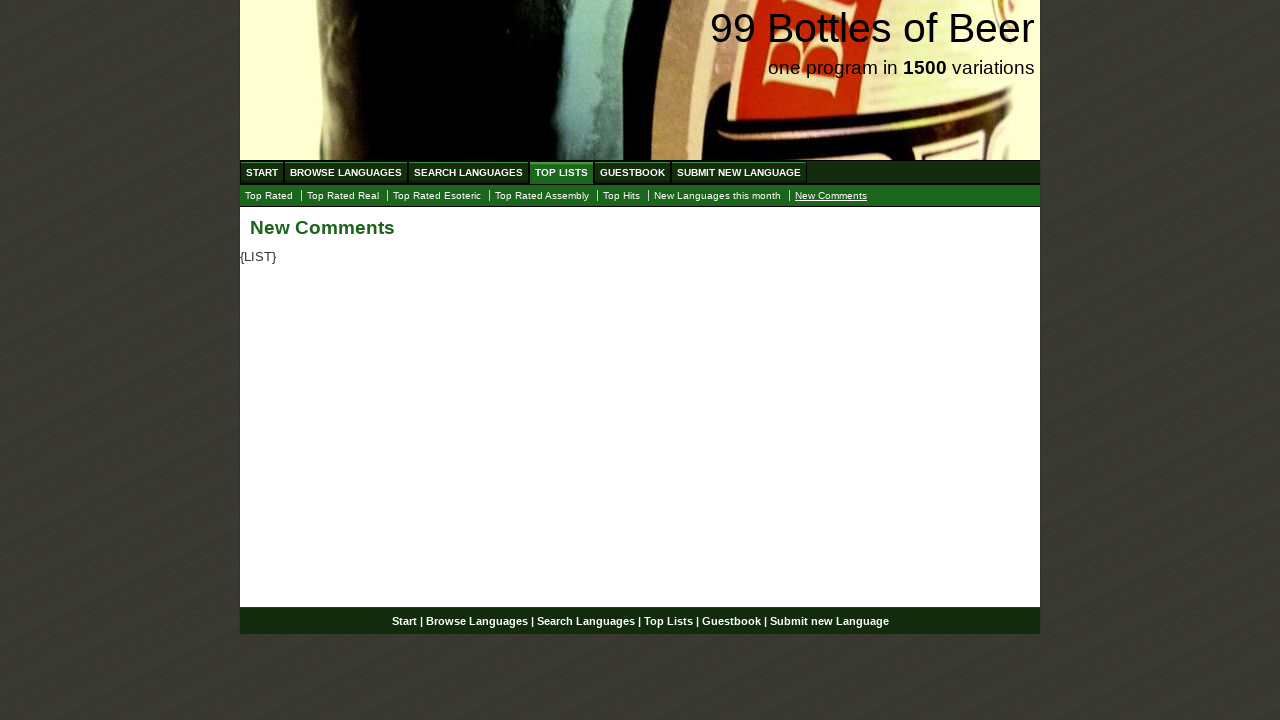

New Comments page loaded successfully
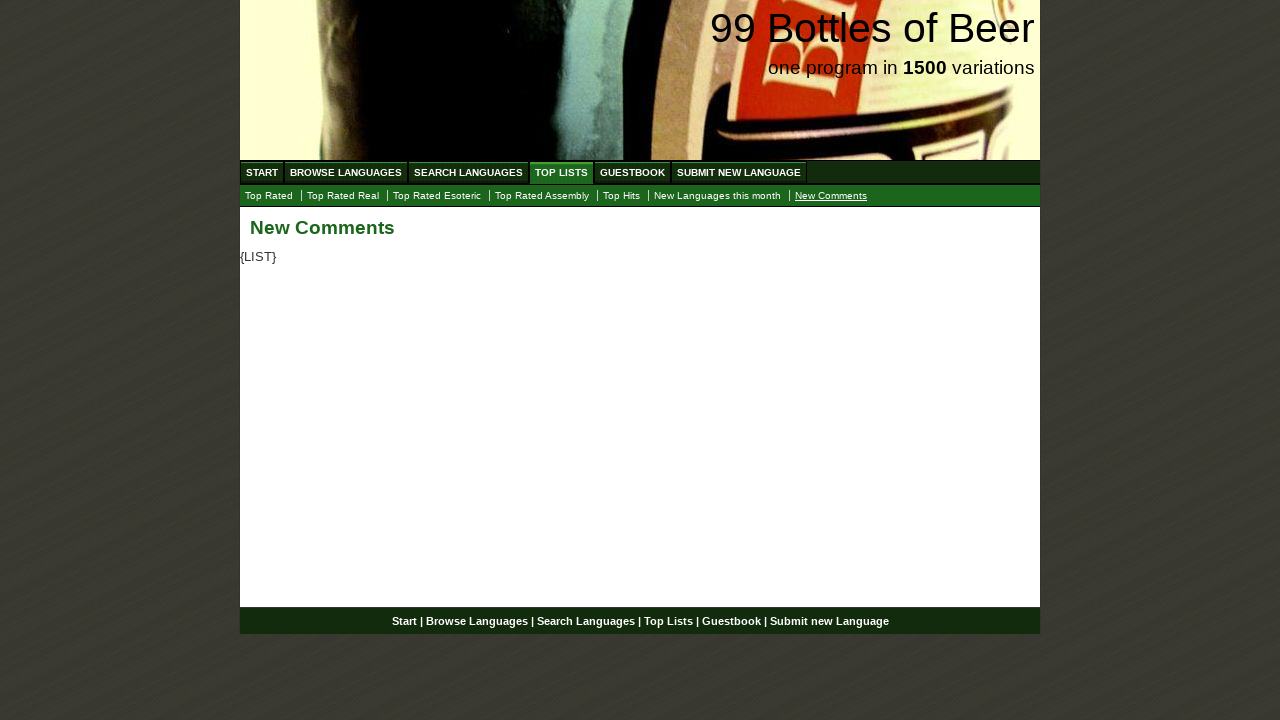

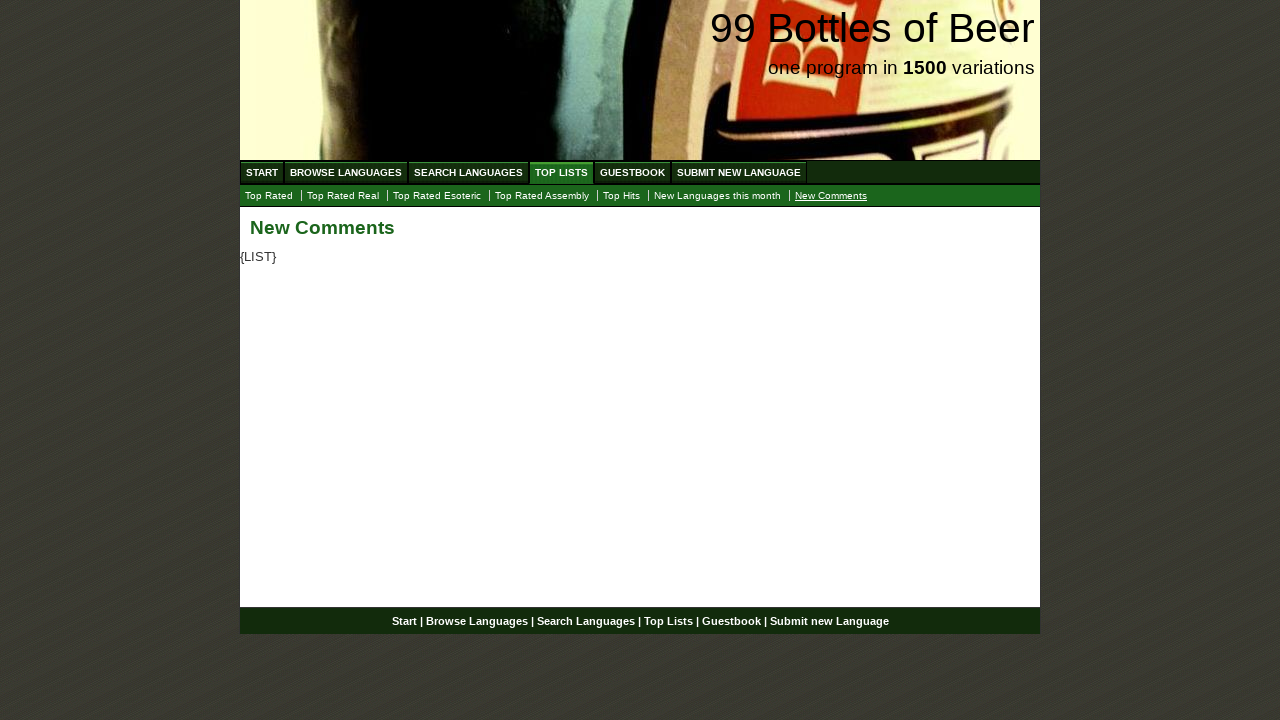